Finds and clicks a link by its link text and verifies navigation to the correct page

Starting URL: http://uitestingplayground.com/

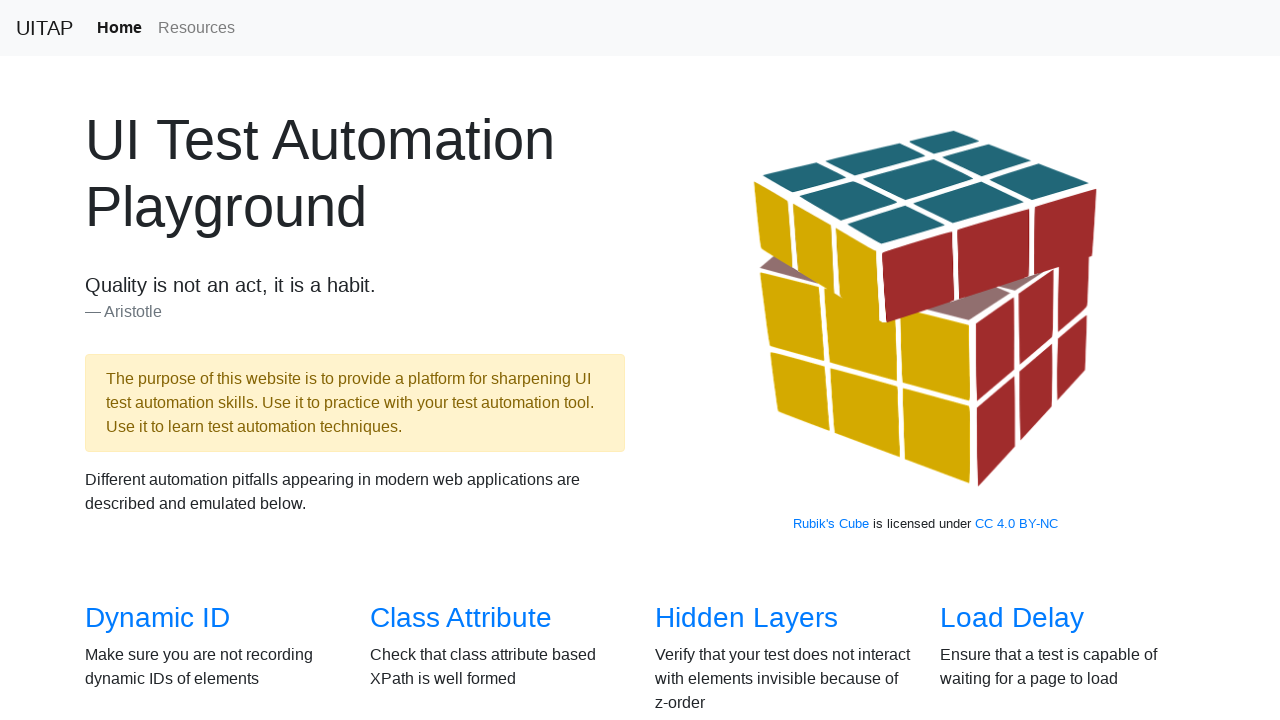

Clicked on 'Dynamic ID' link at (158, 618) on text=Dynamic ID
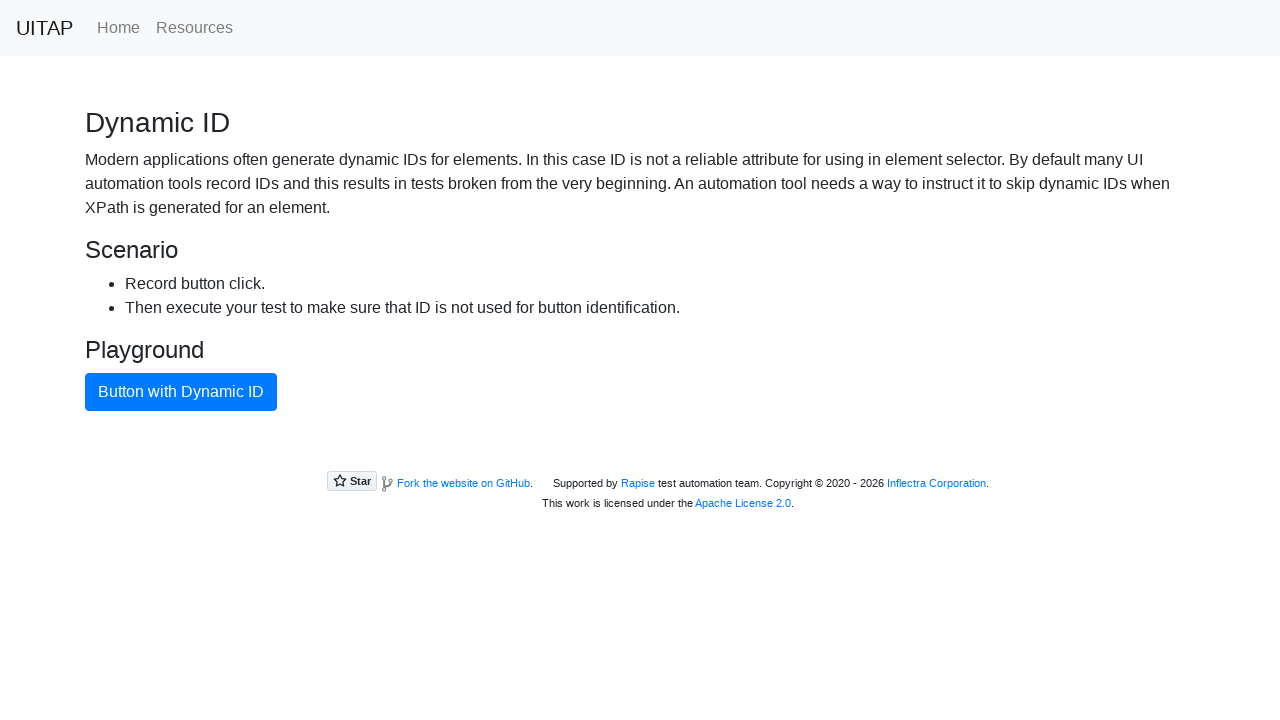

Verified page title is 'Dynamic ID'
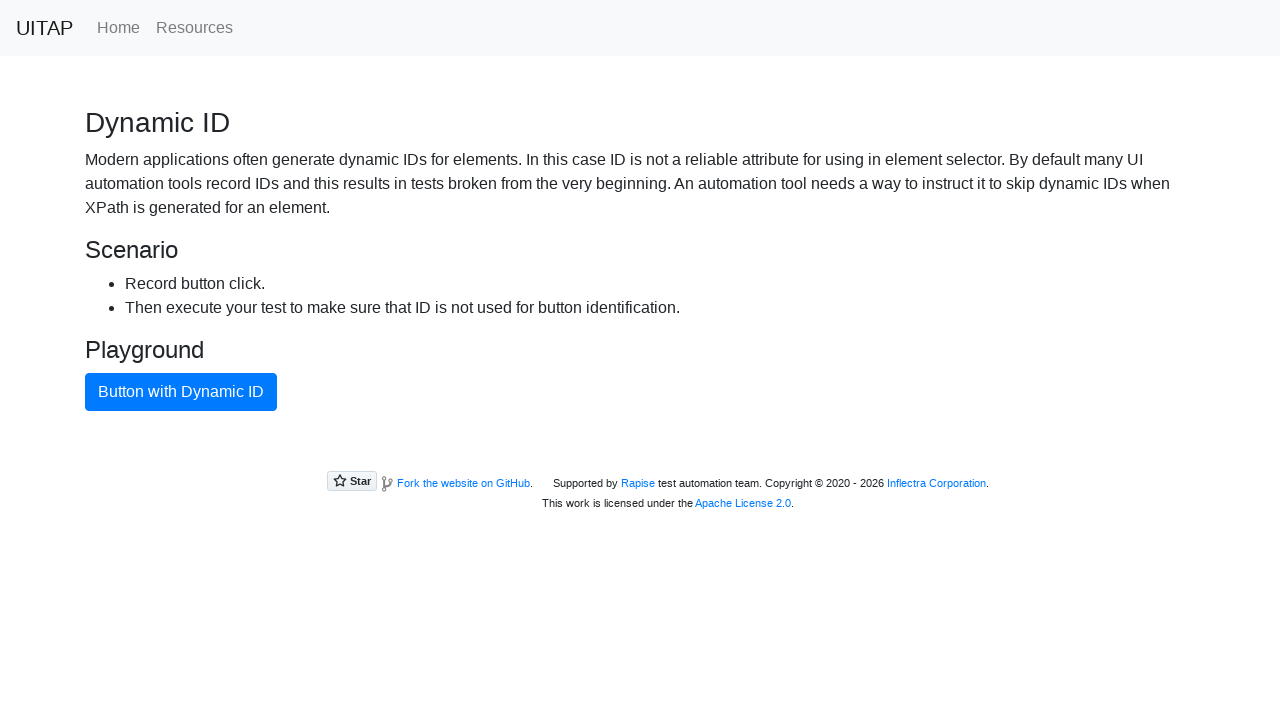

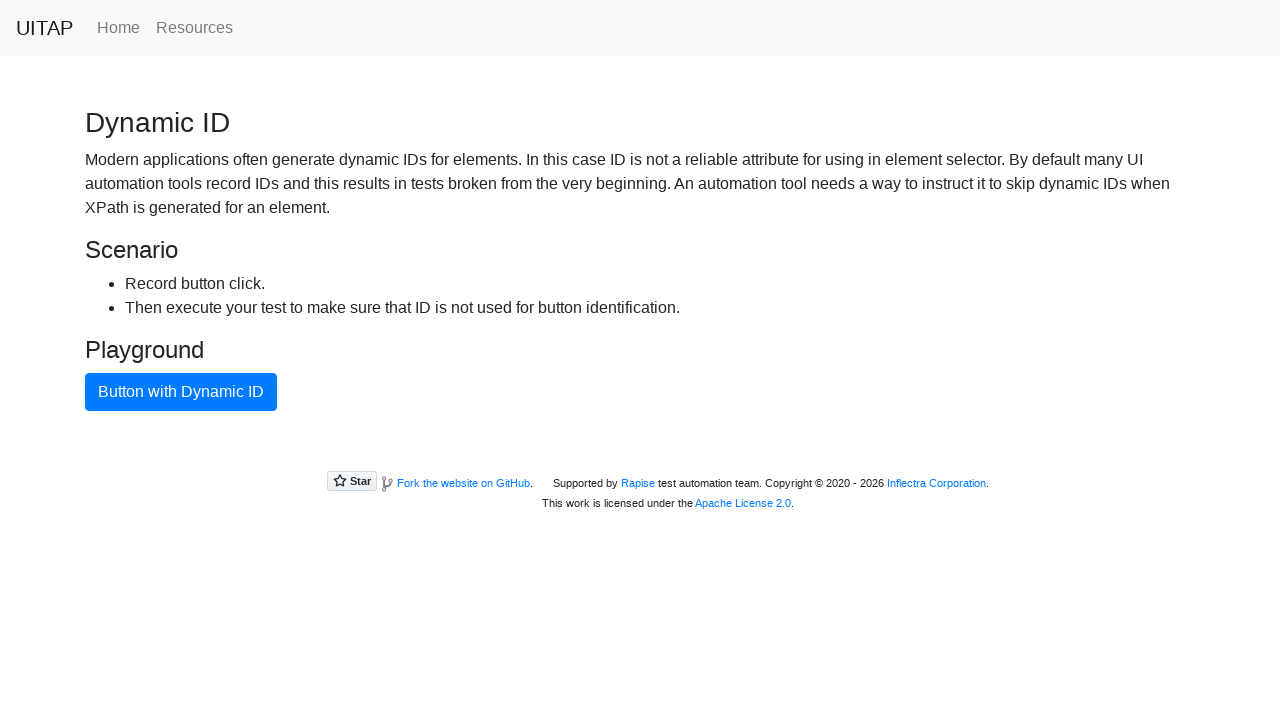